Navigates between the-internet.herokuapp.com and Google, retrieving the current URL at each step

Starting URL: https://the-internet.herokuapp.com/

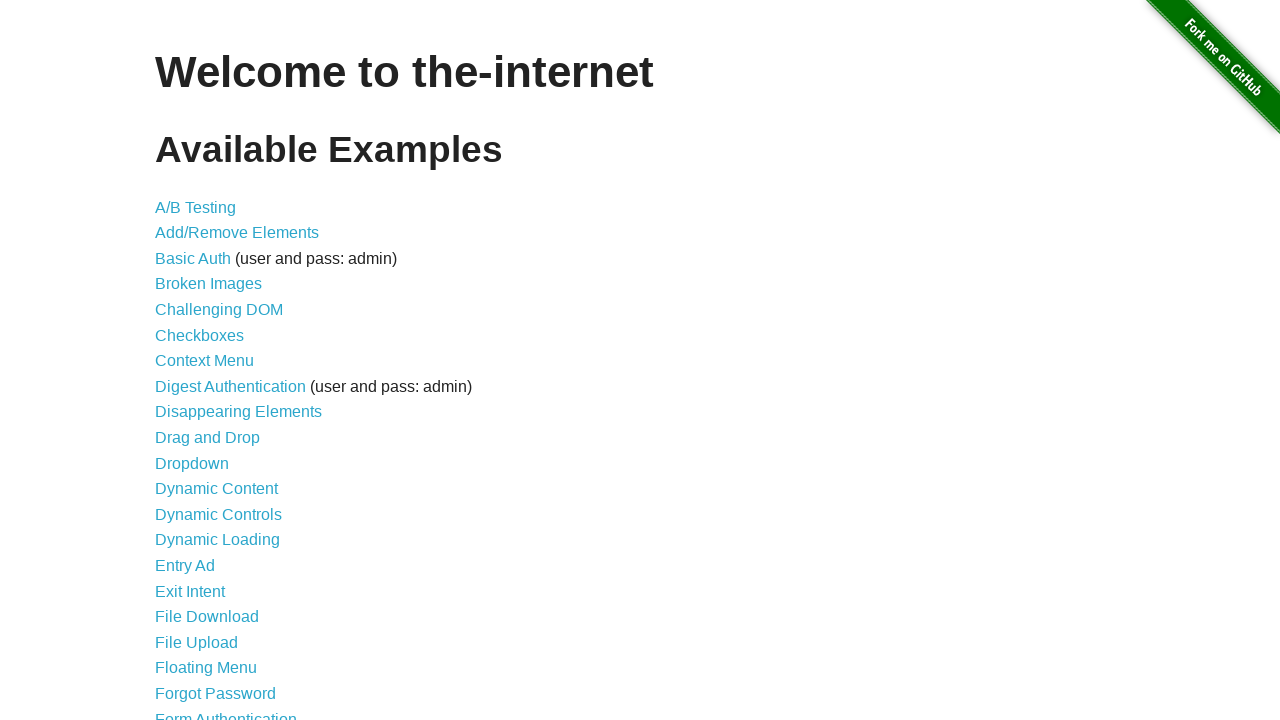

Retrieved current URL from the-internet.herokuapp.com
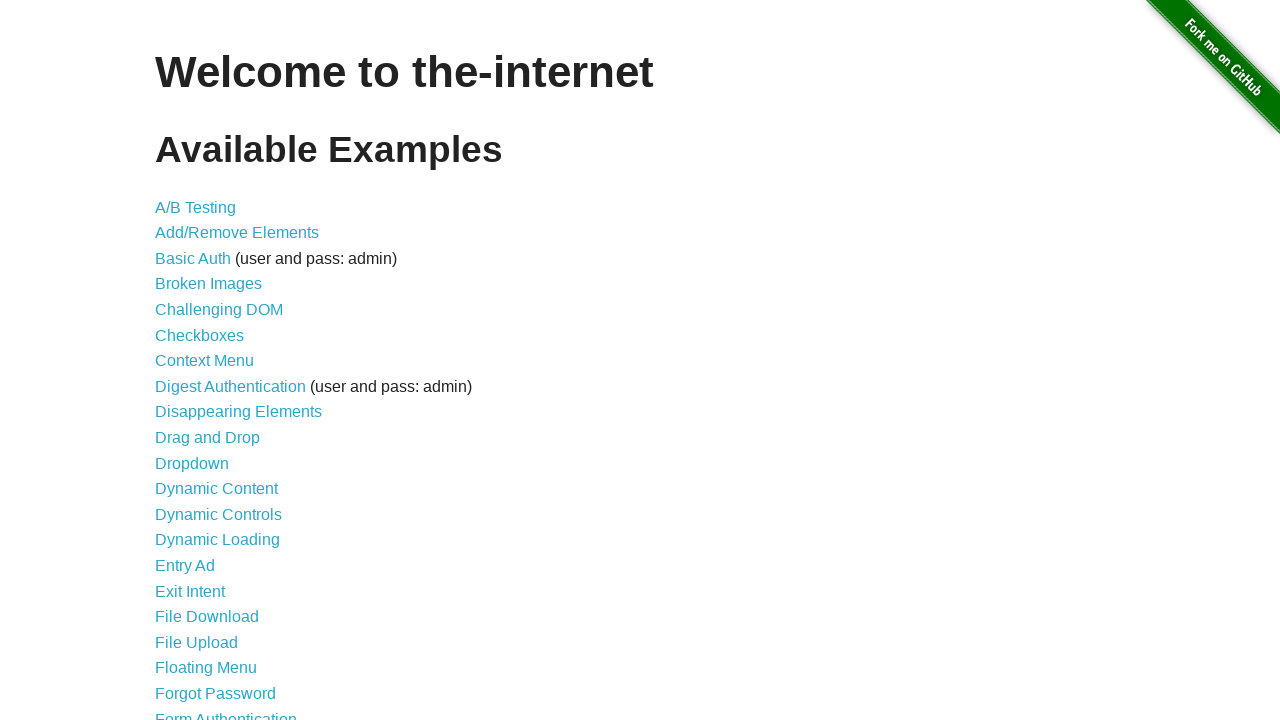

Navigated to Google using JavaScript
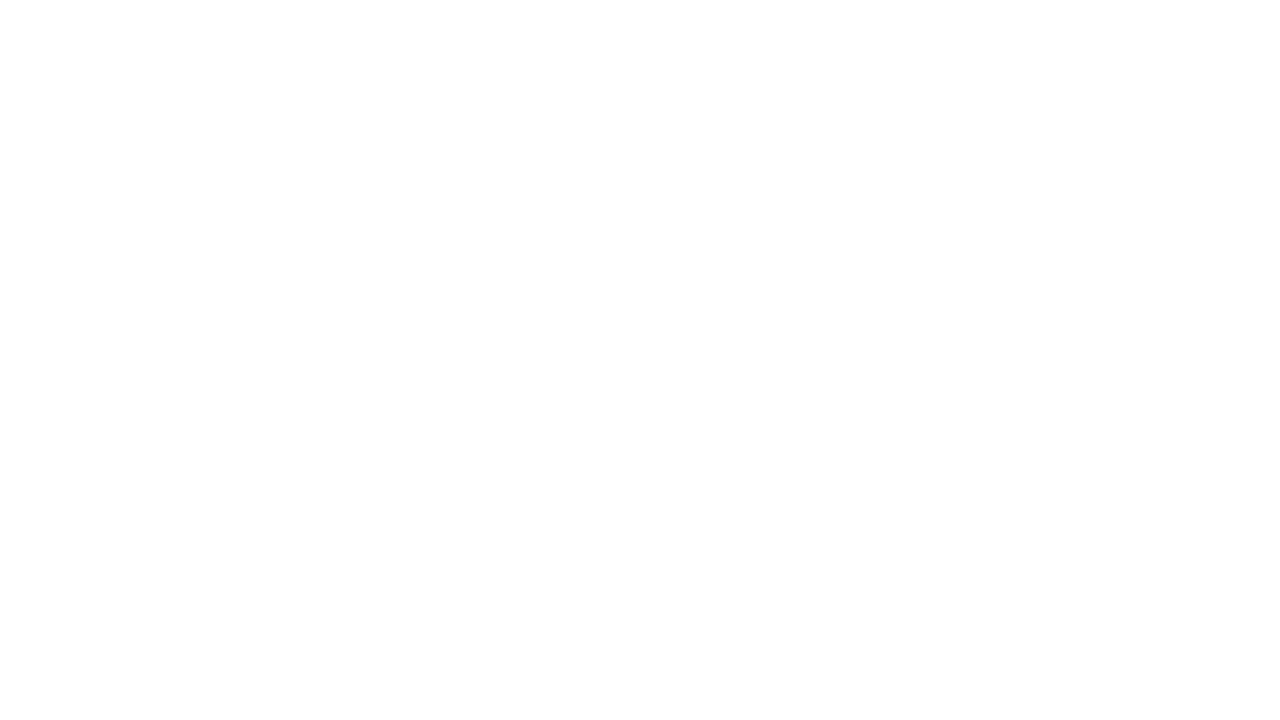

Google page fully loaded
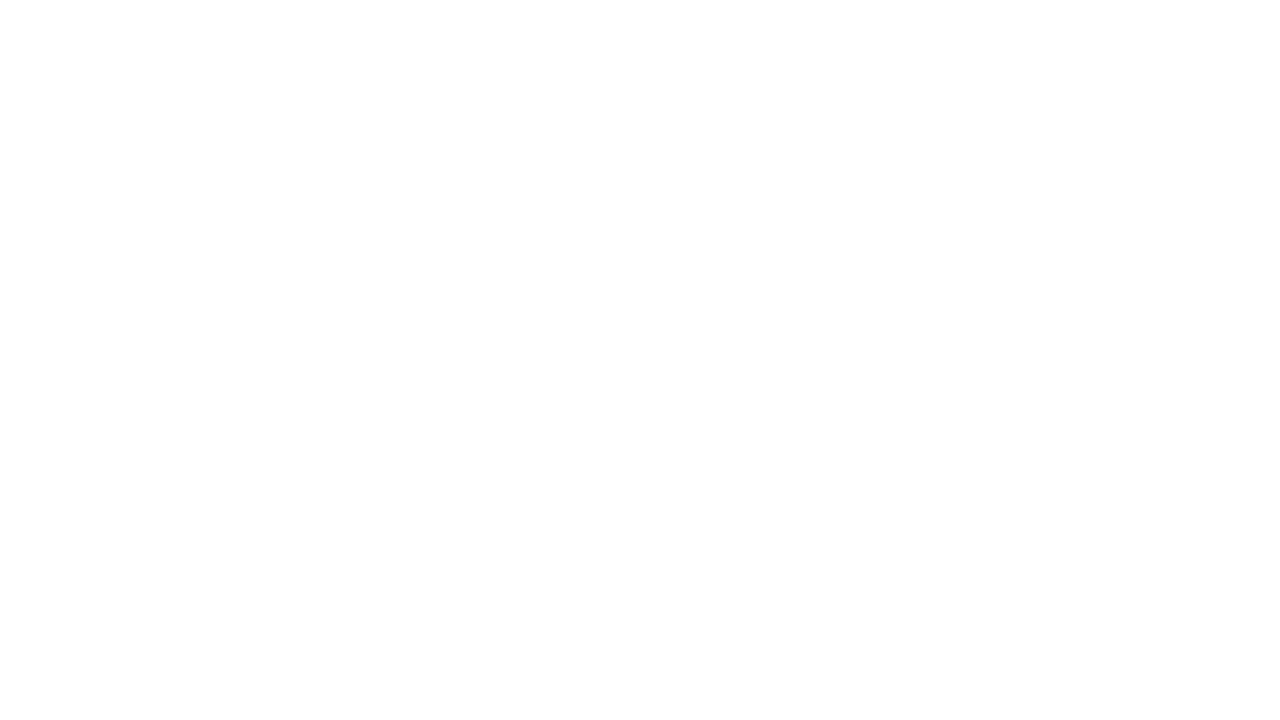

Retrieved current URL from Google
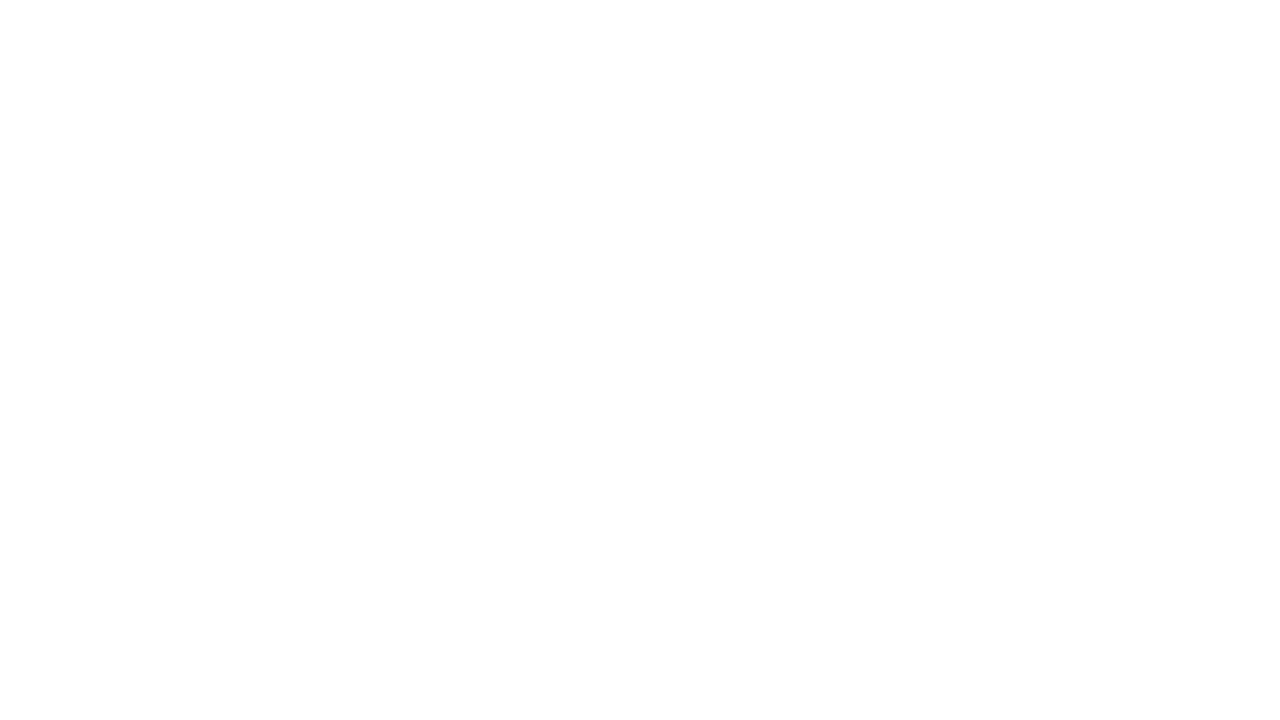

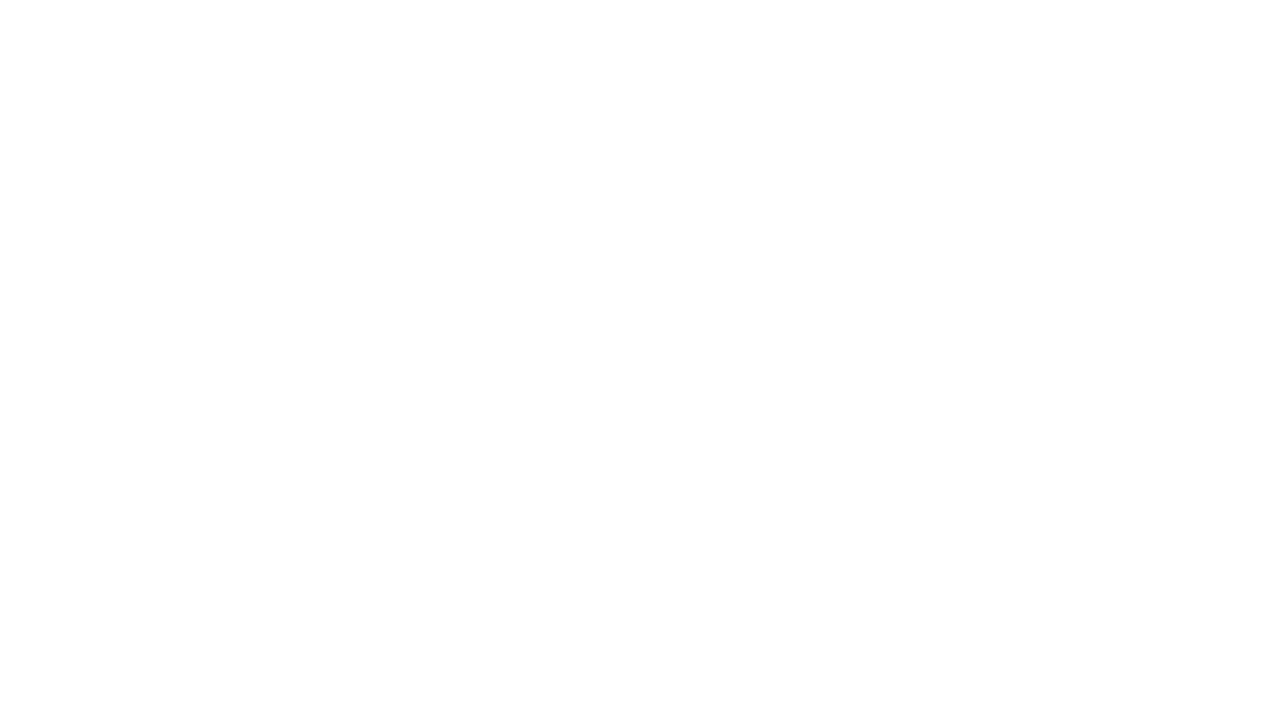